Tests that clicking the 'All' filter button shows all todos

Starting URL: https://todomvc.com/examples/typescript-angular/#/

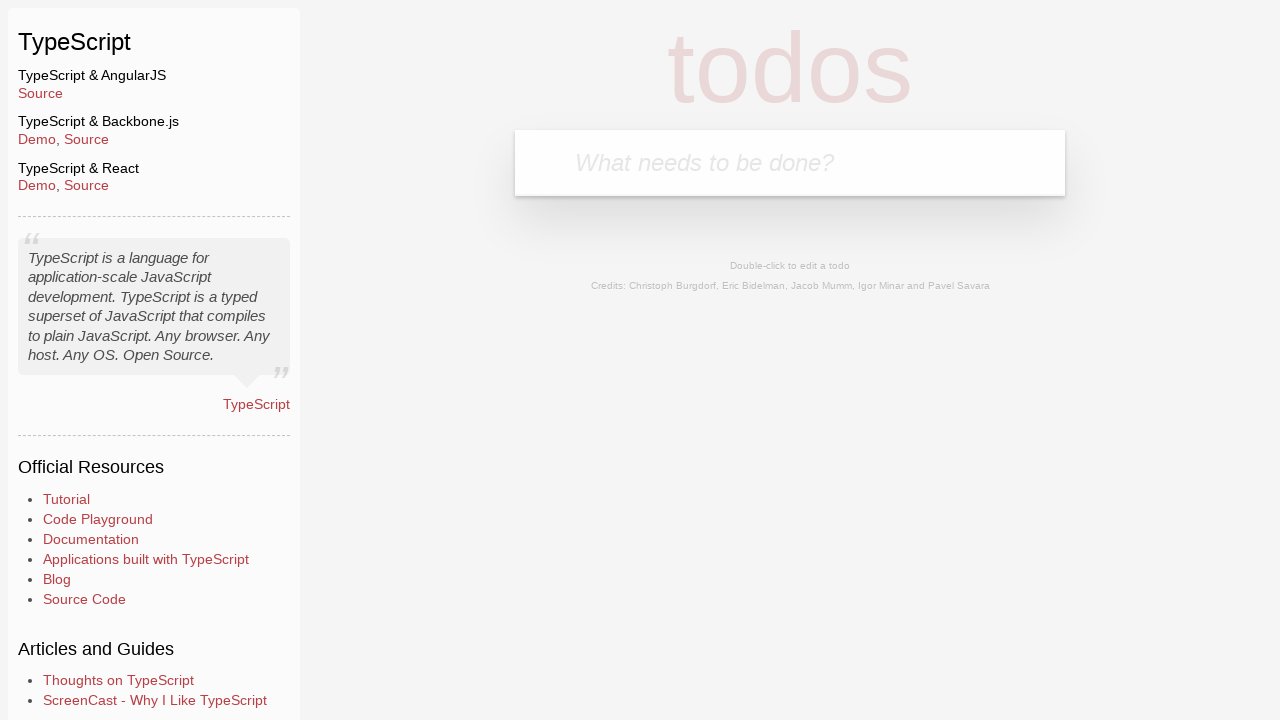

Filled new todo input with 'Example1' on .new-todo
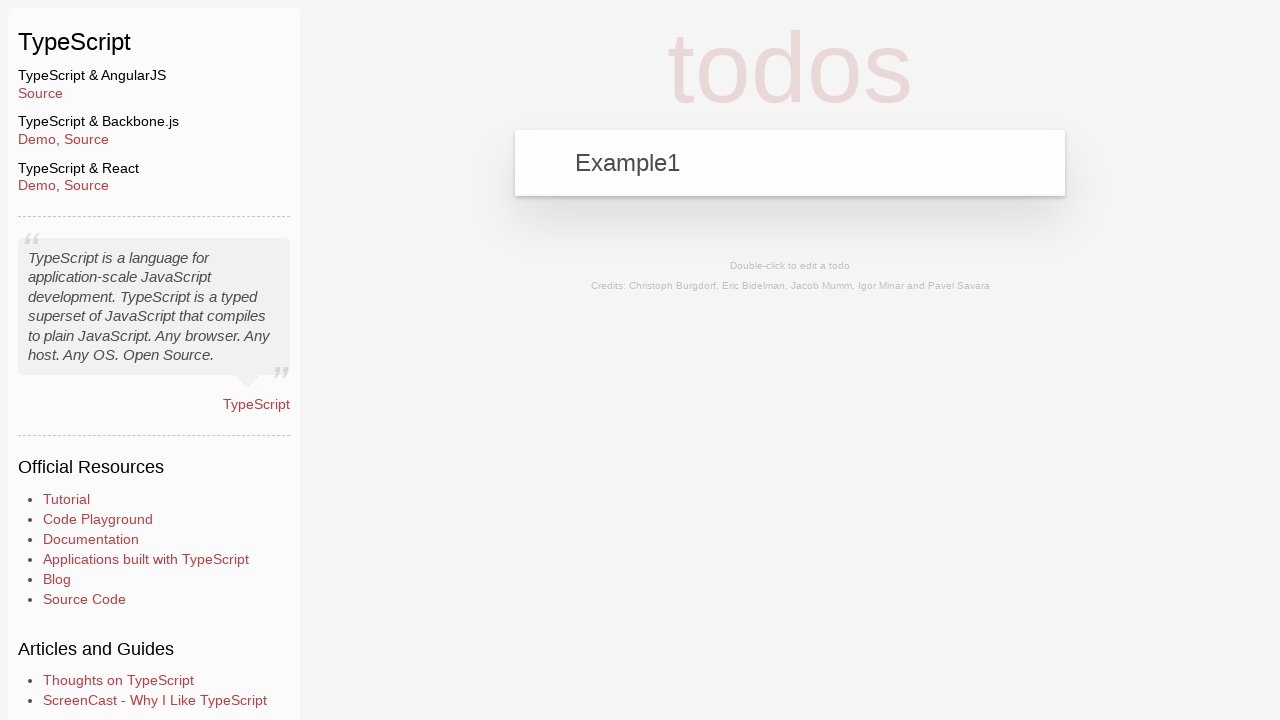

Pressed Enter to add first todo on .new-todo
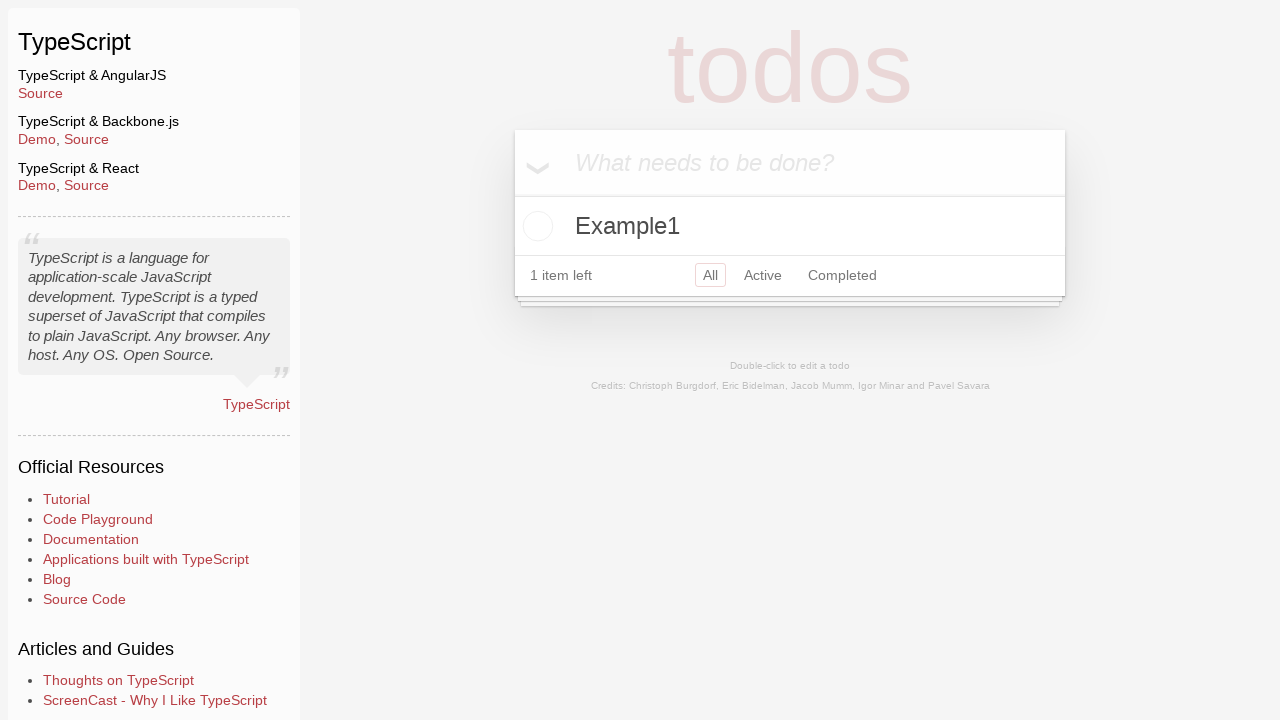

Filled new todo input with 'Example2' on .new-todo
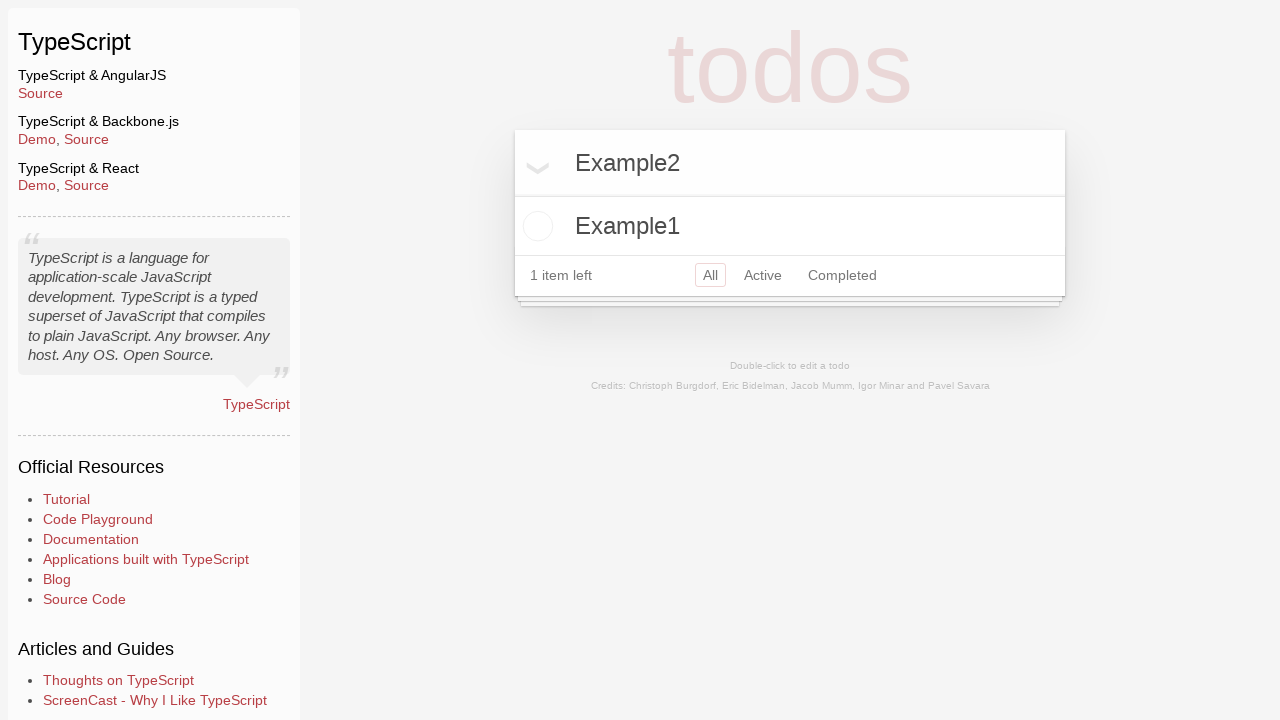

Pressed Enter to add second todo on .new-todo
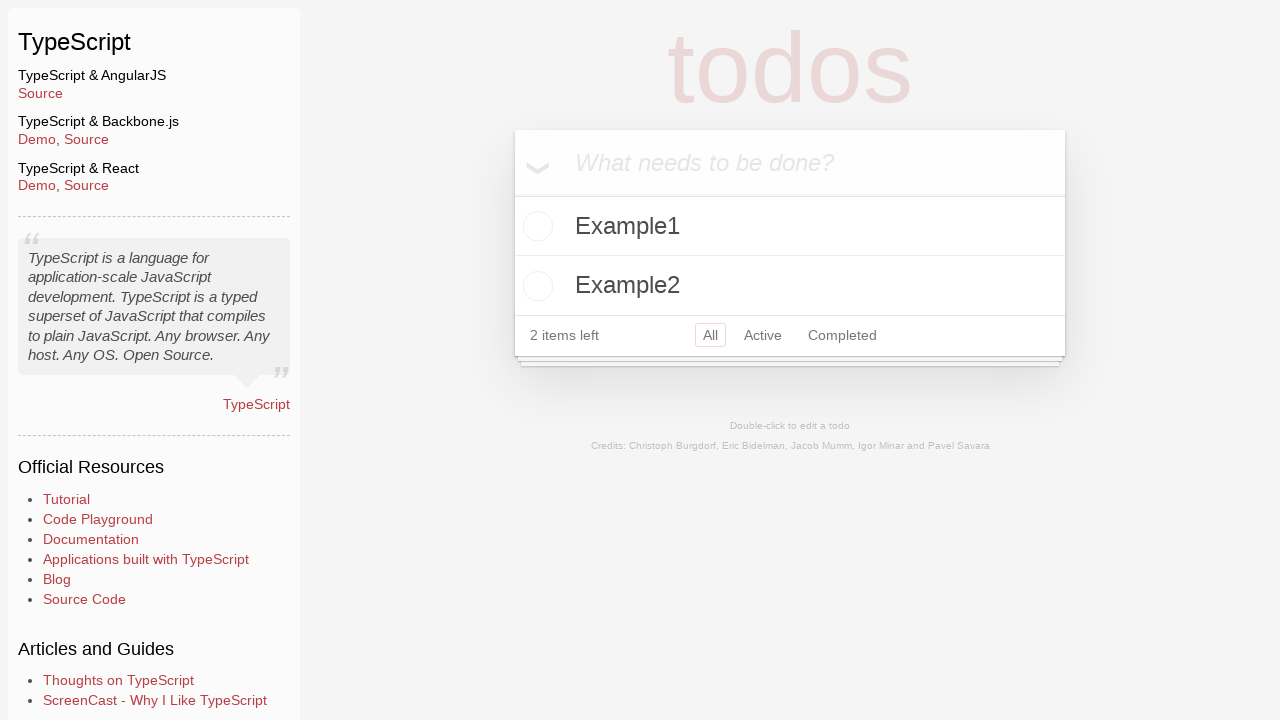

Clicked checkbox to mark 'Example2' as completed at (535, 286) on xpath=//label[text()='Example2']/preceding-sibling::input[@type='checkbox']
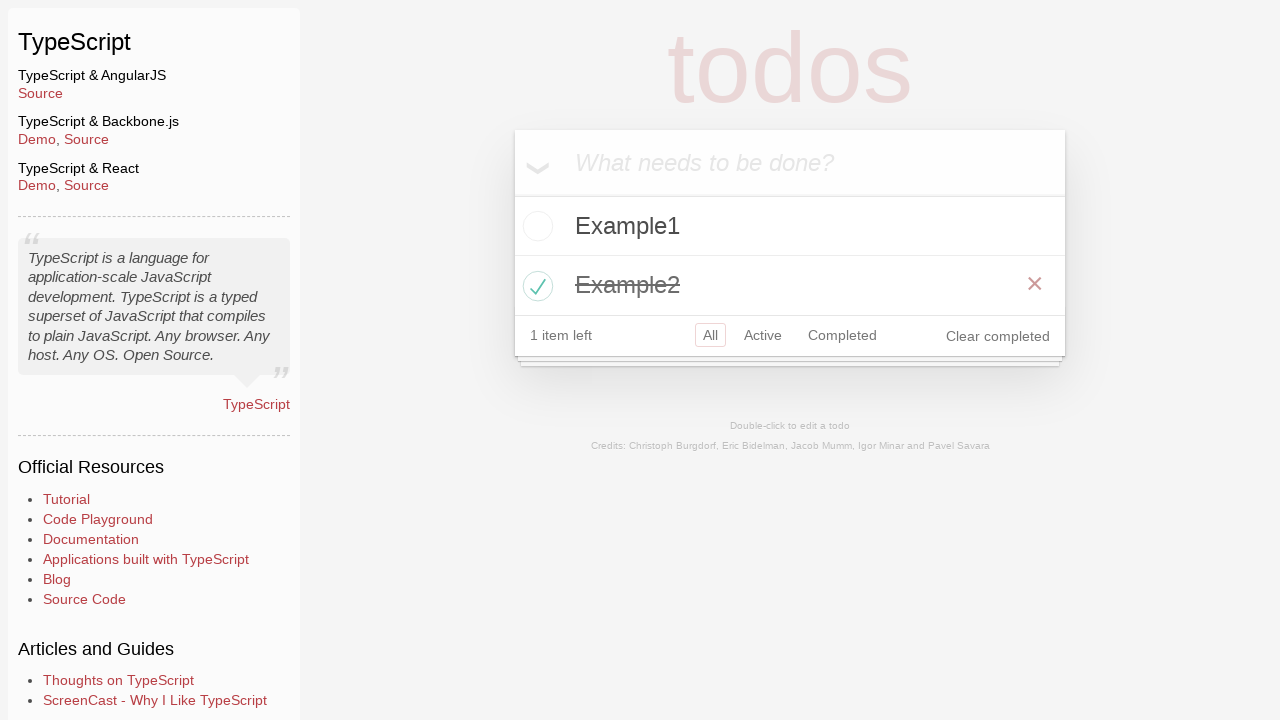

Clicked 'All' filter button to show all todos at (710, 335) on a[href='#/']
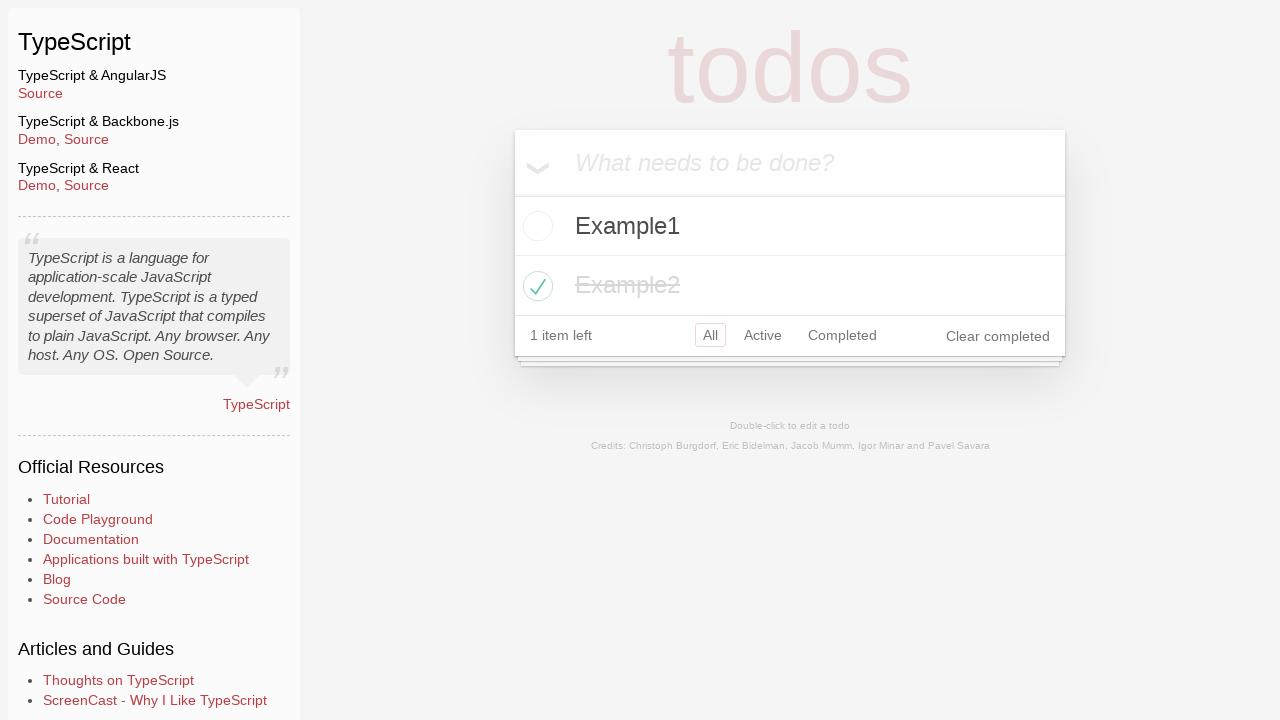

Verified 'Example1' is visible
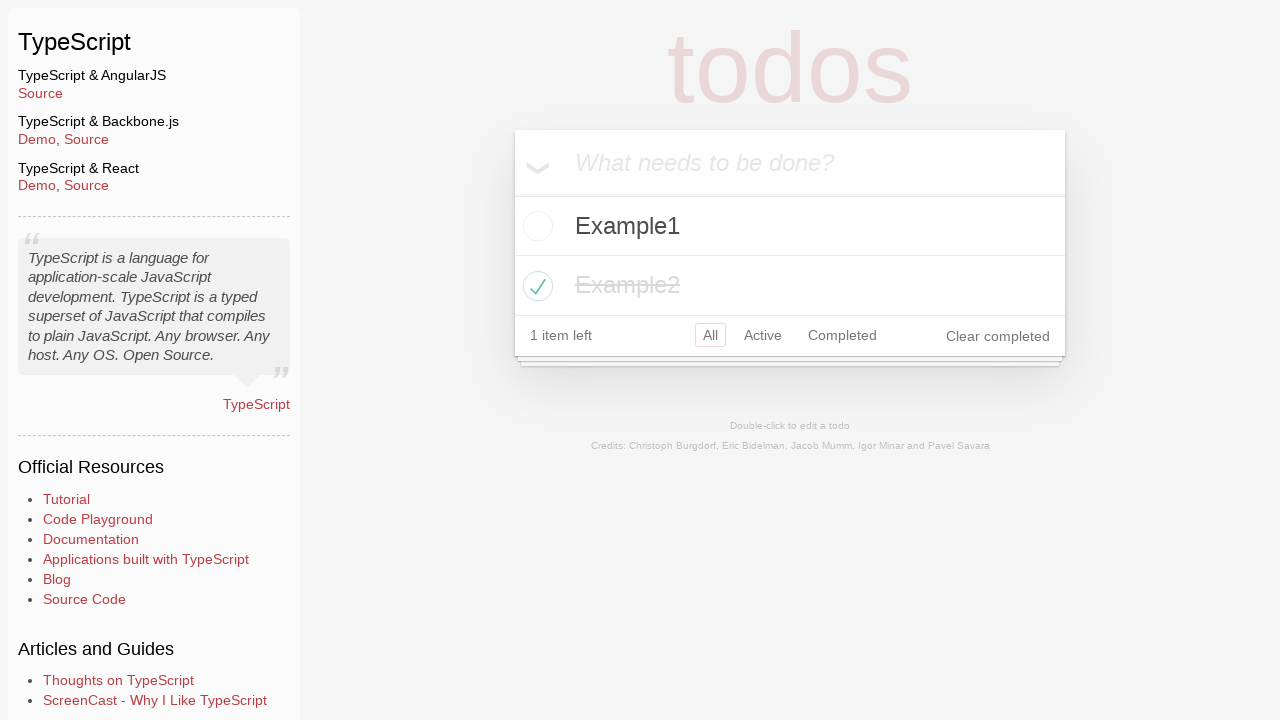

Verified 'Example2' is visible
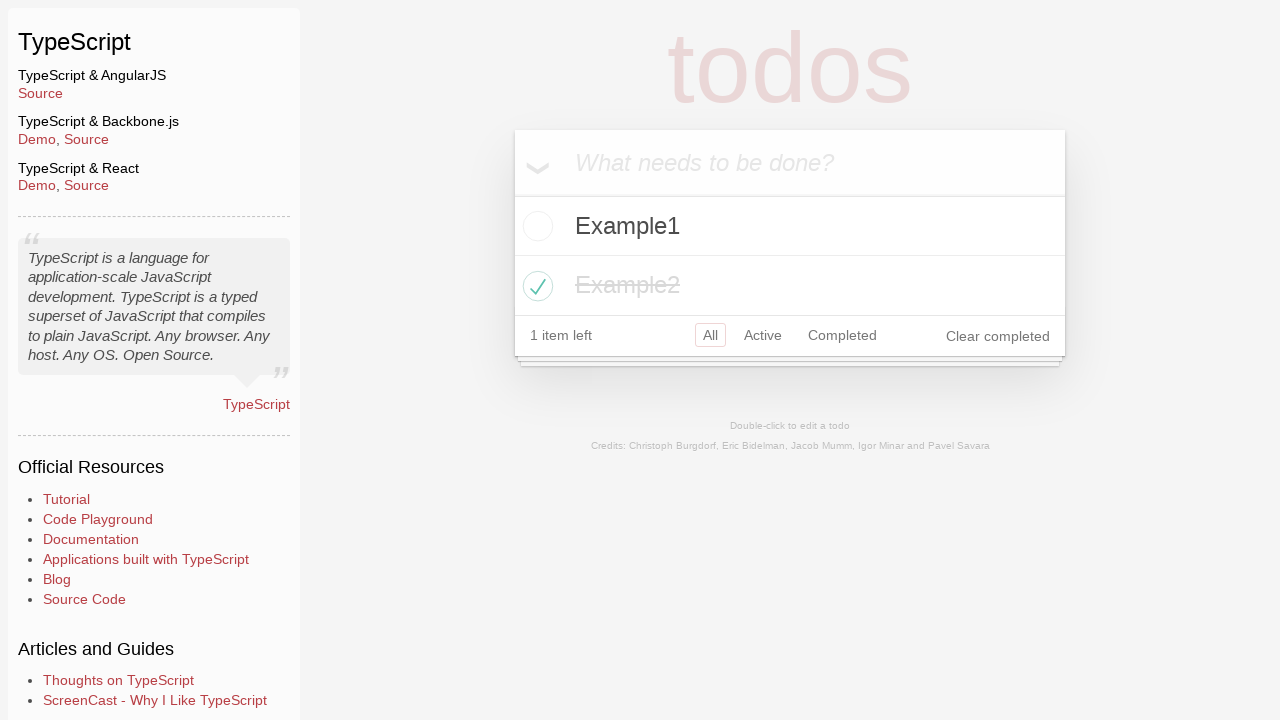

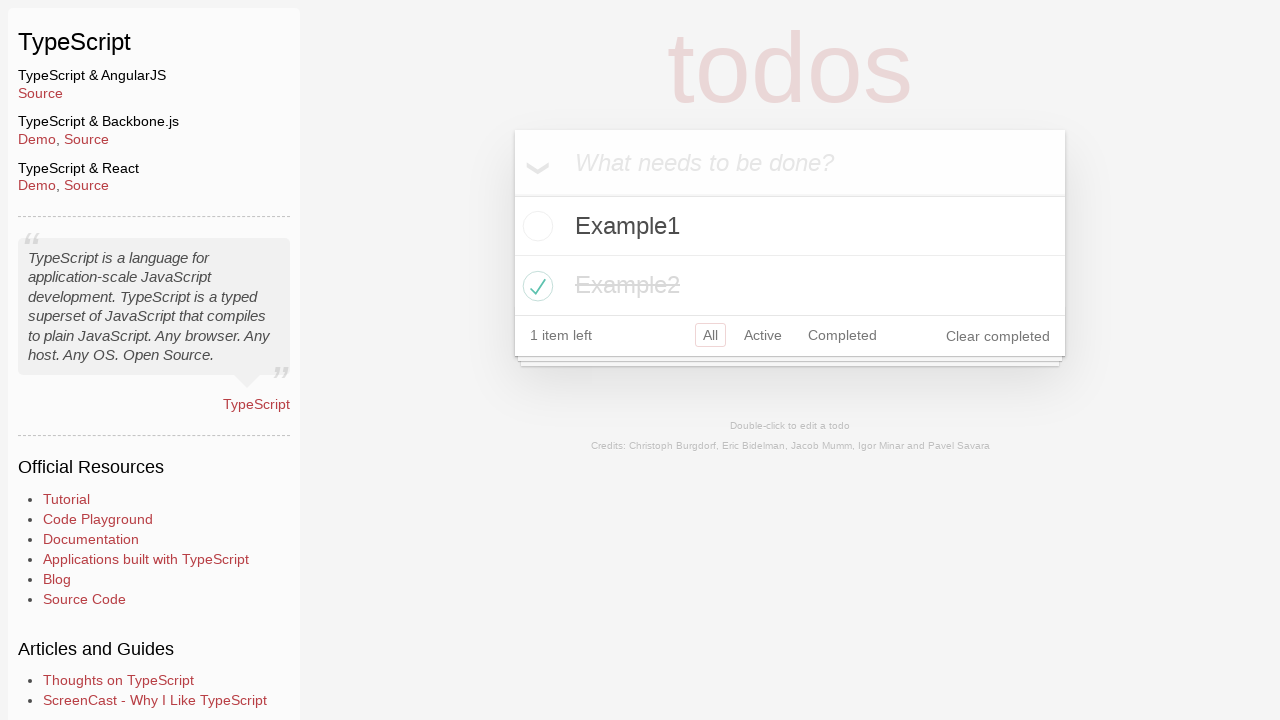